Tests a text box form by filling in username, email, current address, and permanent address fields, then submitting the form.

Starting URL: https://demoqa.com/text-box

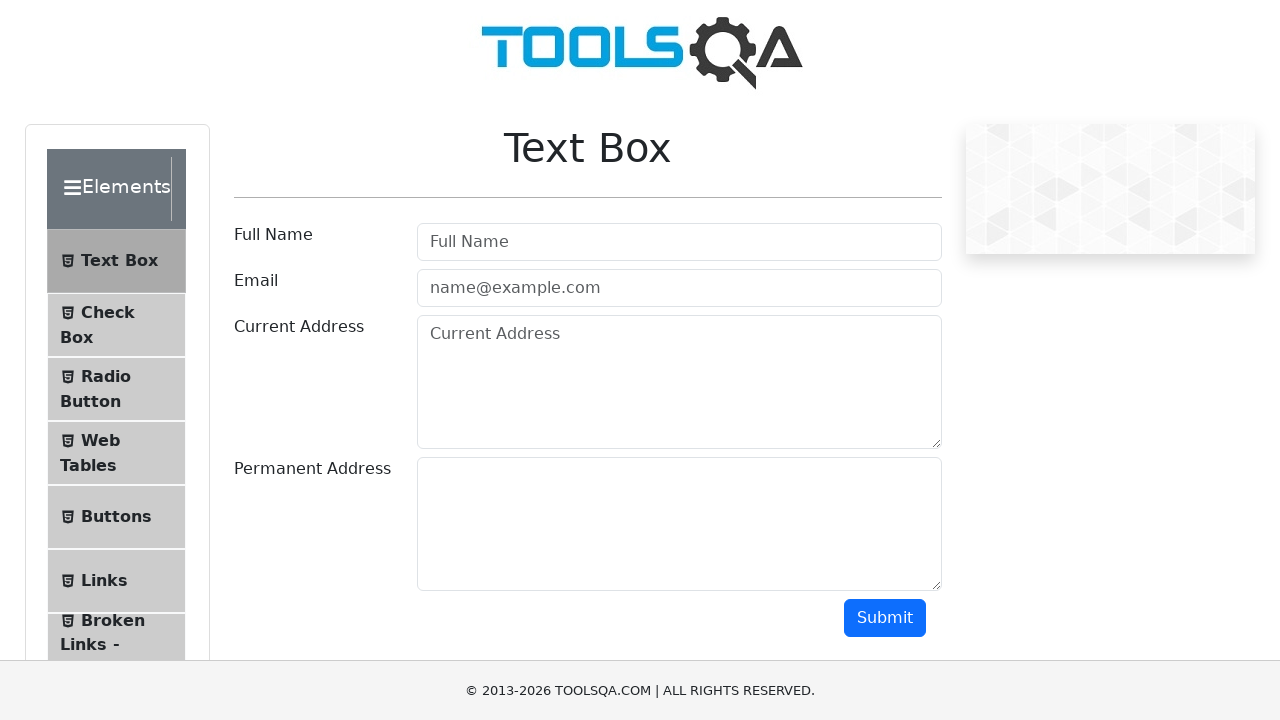

Filled username field with 'Test Username' on #userName
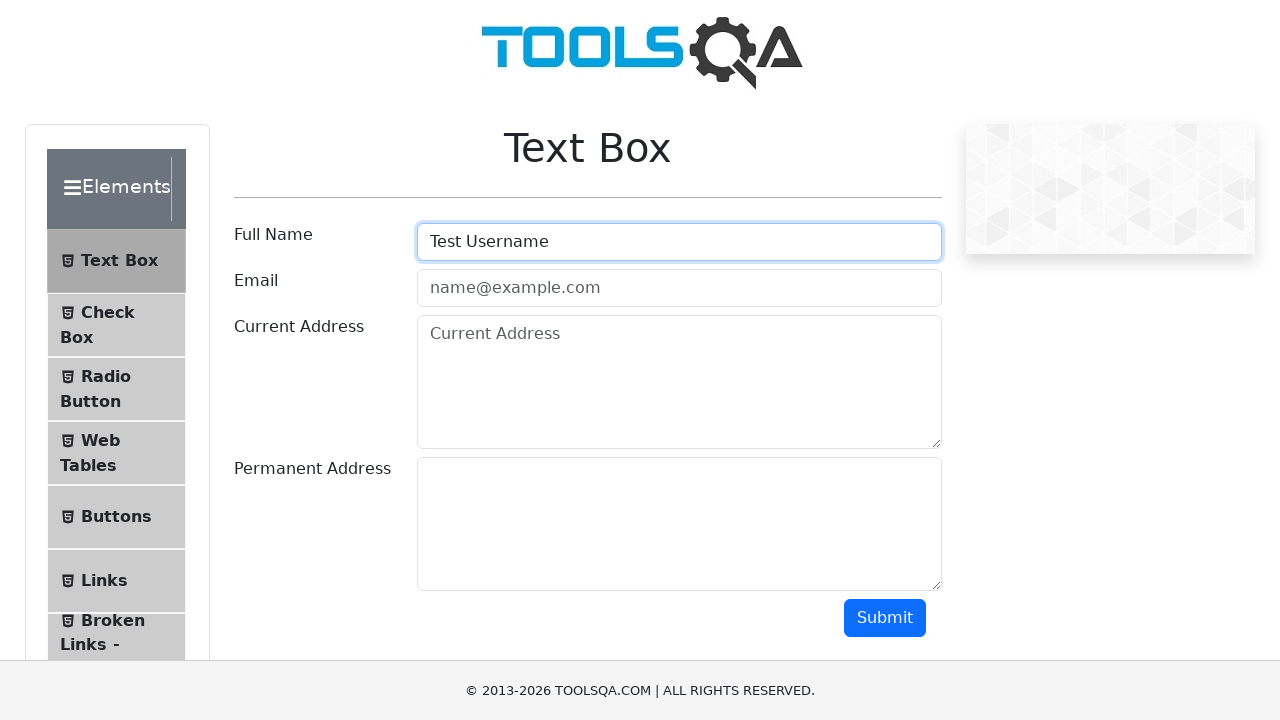

Filled email field with 'marcus.riley@example.com' on [placeholder="name@example.com"]
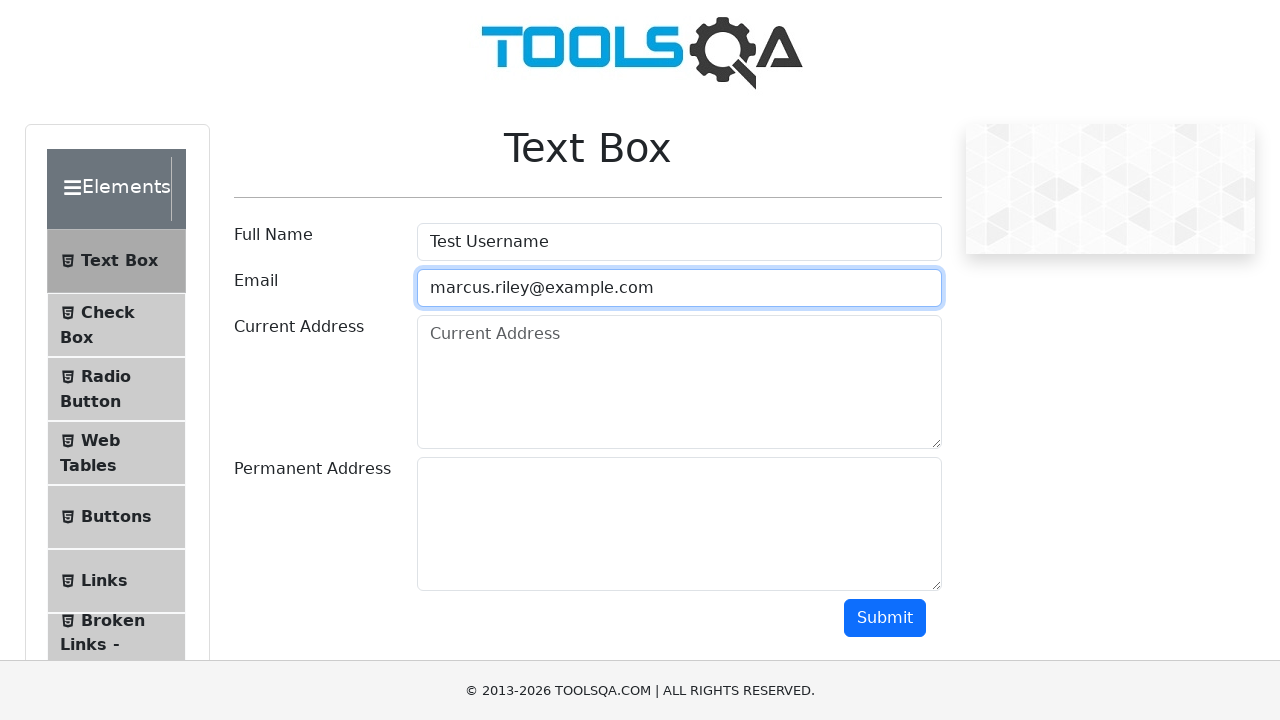

Filled current address field with 'This is the current address' on #currentAddress
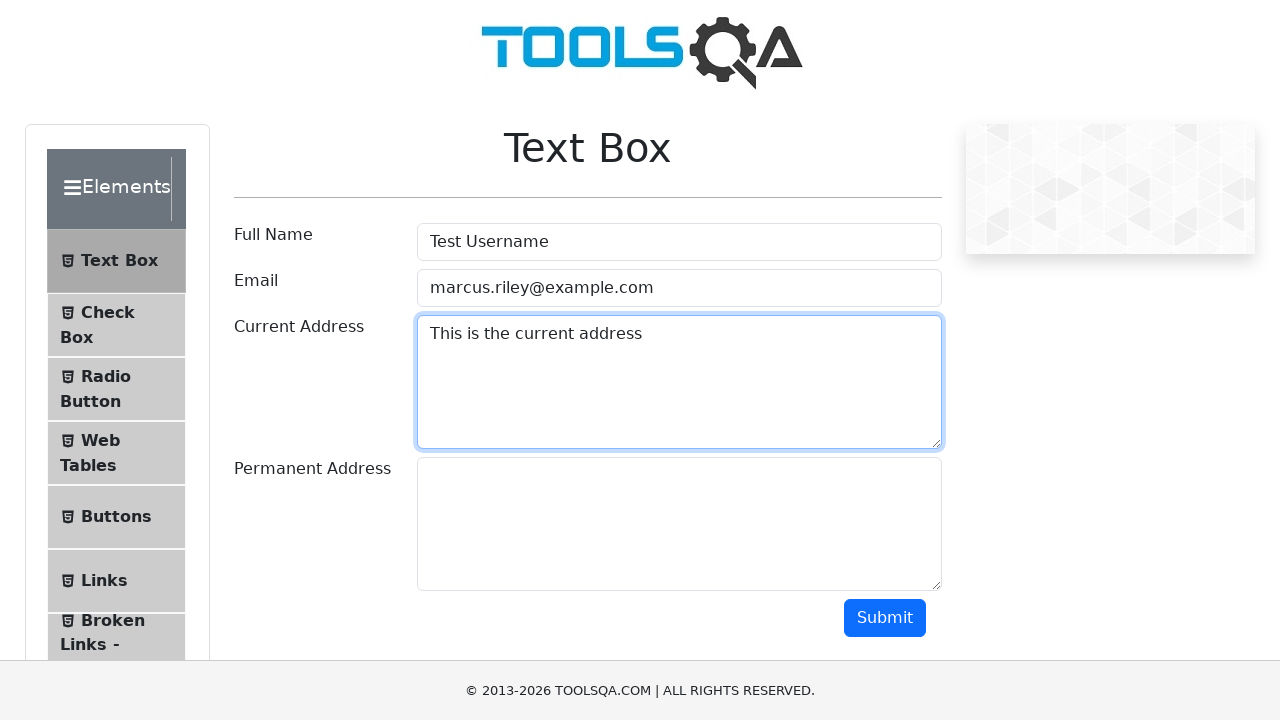

Filled permanent address field with 'This is the permanent address' on #permanentAddress
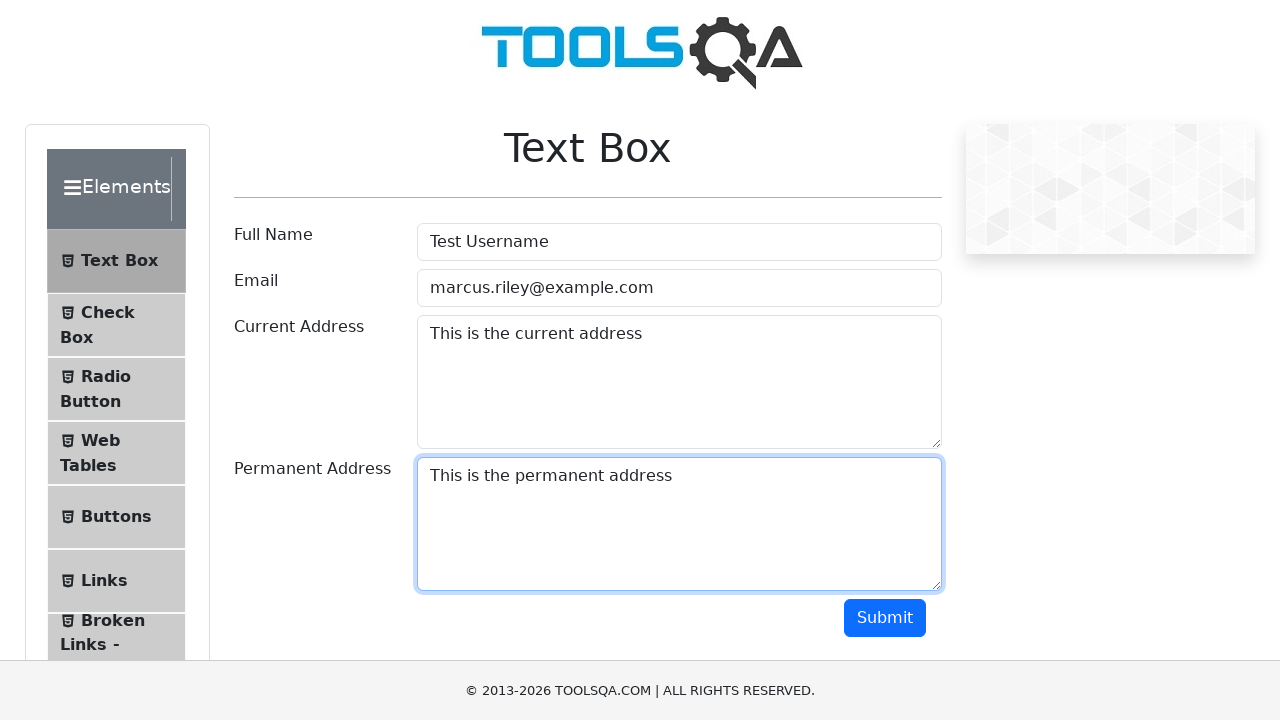

Clicked submit button to submit the text box form at (885, 618) on #submit
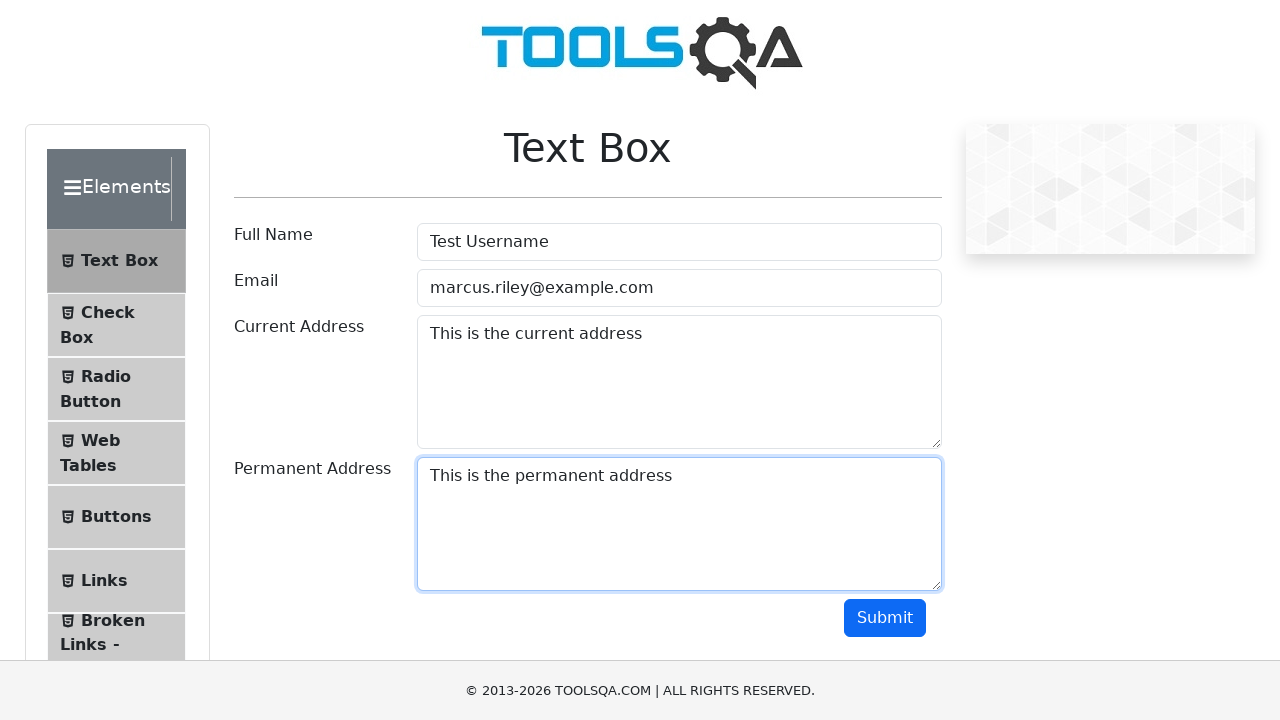

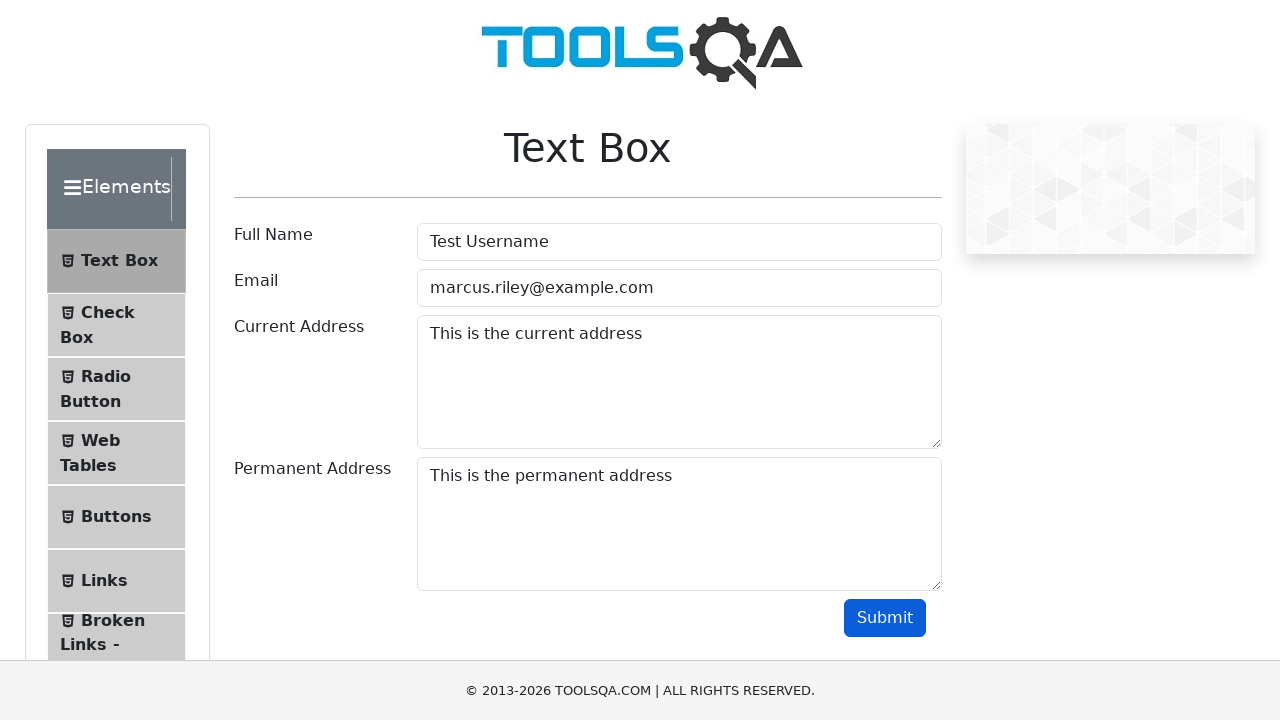